Navigates to the Argentina INDEC industrial production index page and verifies that the data file download link is present and accessible.

Starting URL: https://www.indec.gob.ar/indec/web/Nivel4-Tema-3-6-14

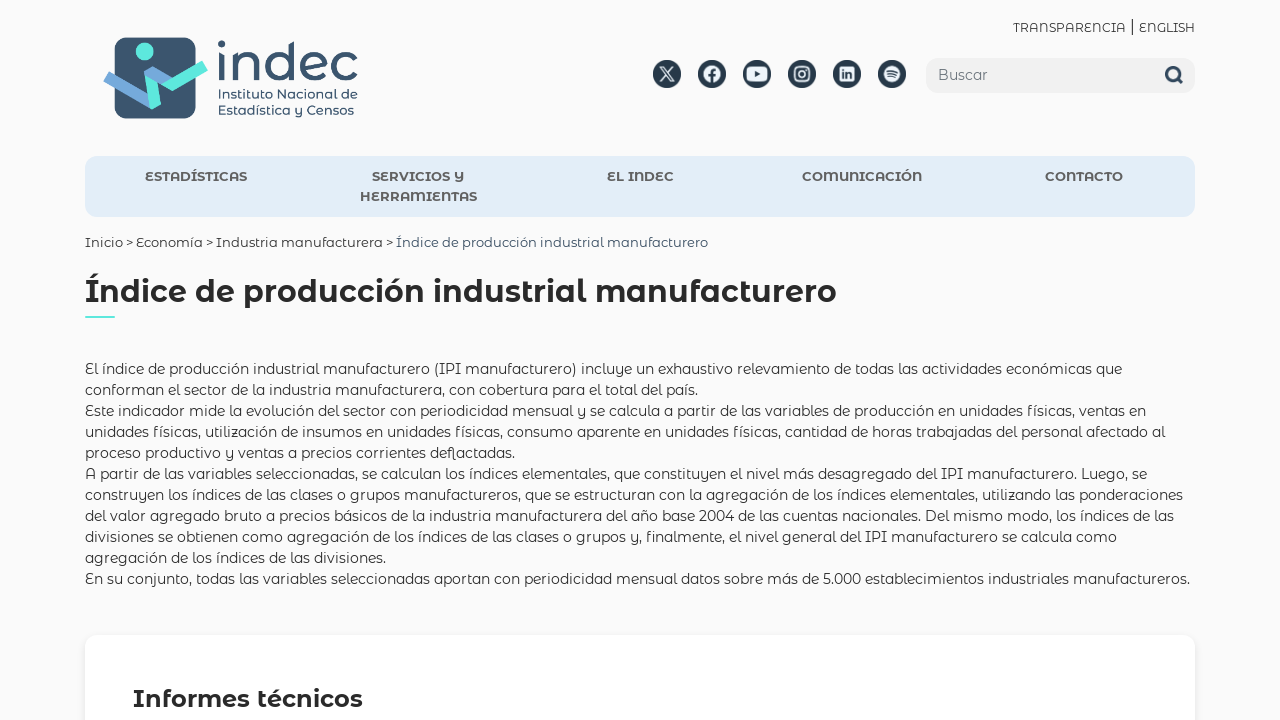

Navigated to Argentina INDEC industrial production index page
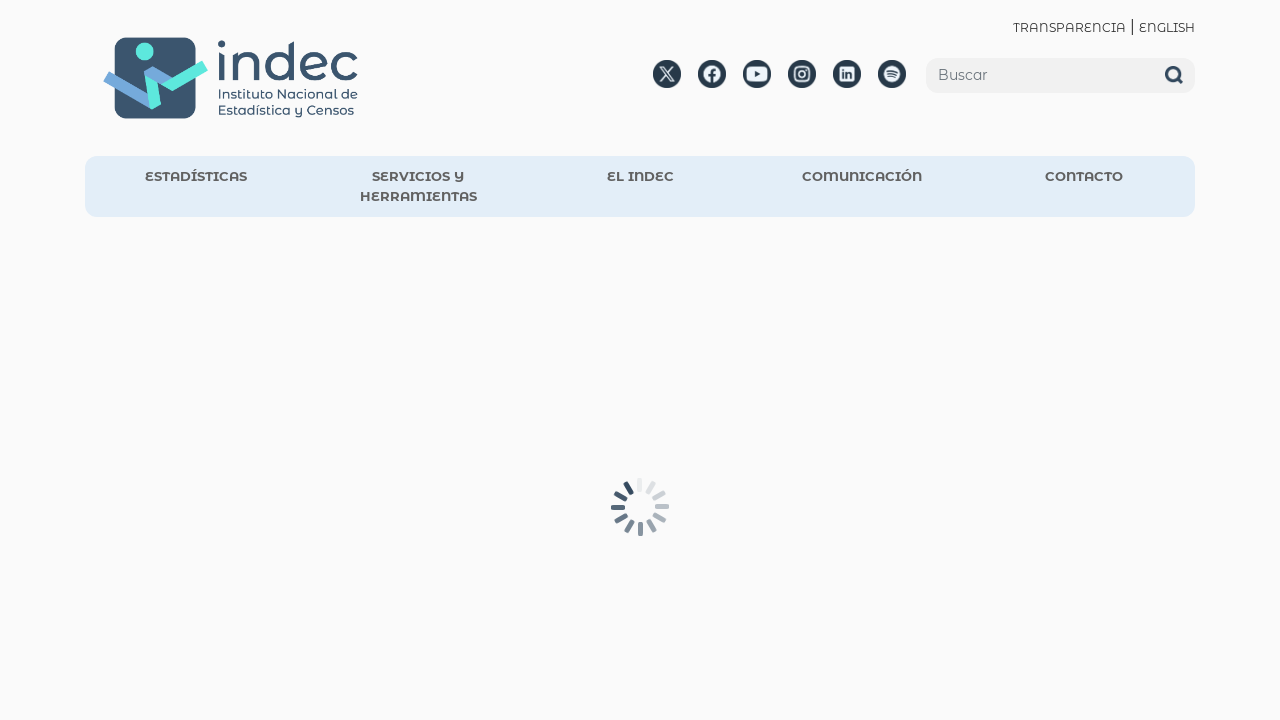

Located the data file download link on the page
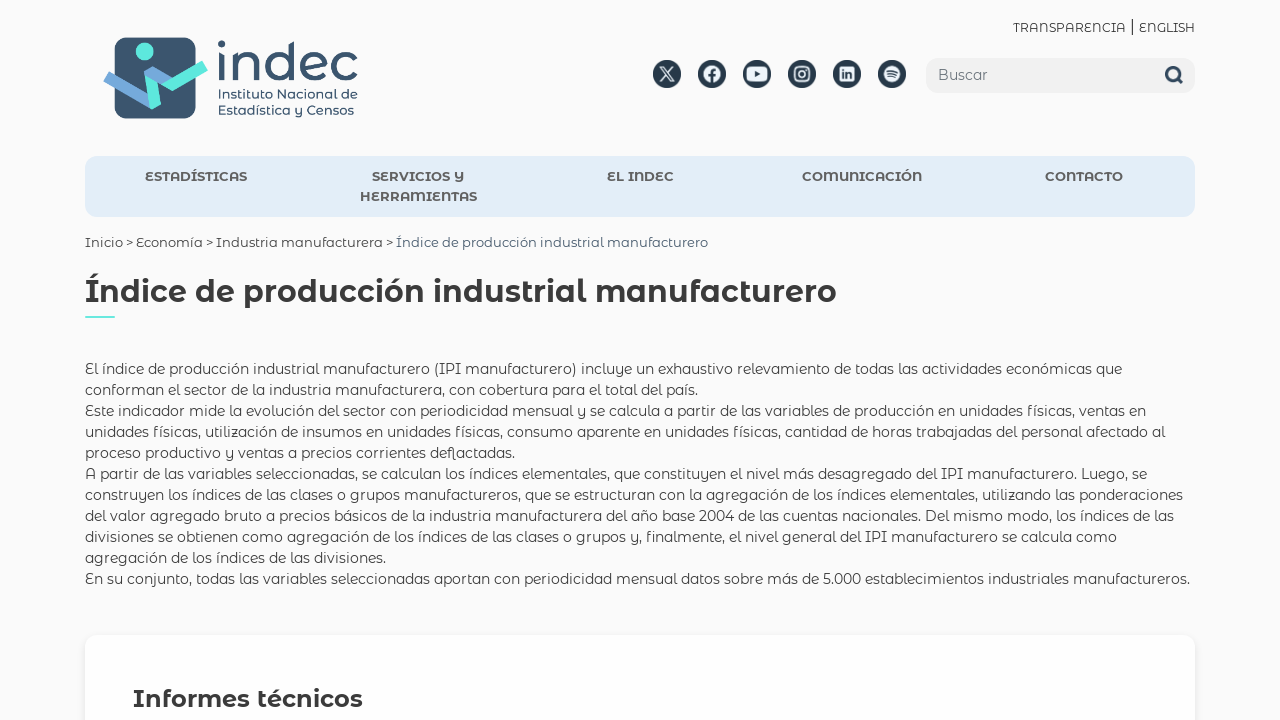

Retrieved href attribute from download link
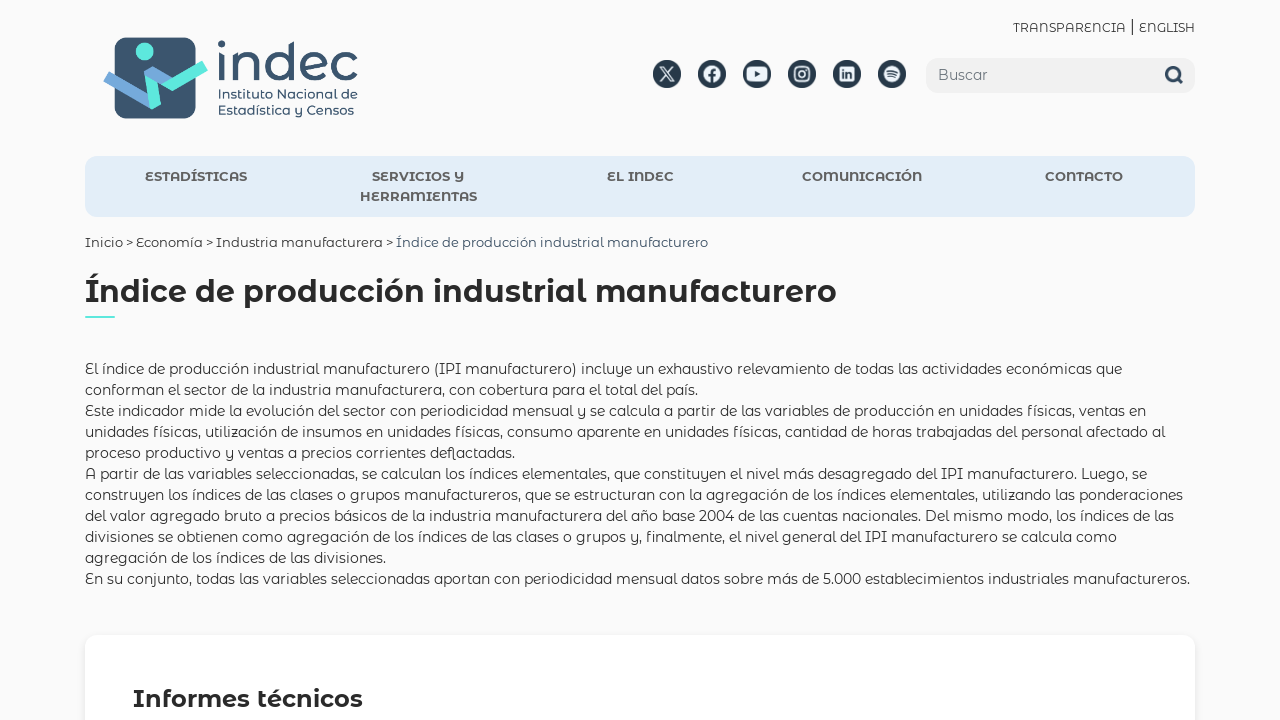

Verified that download link has a valid href attribute
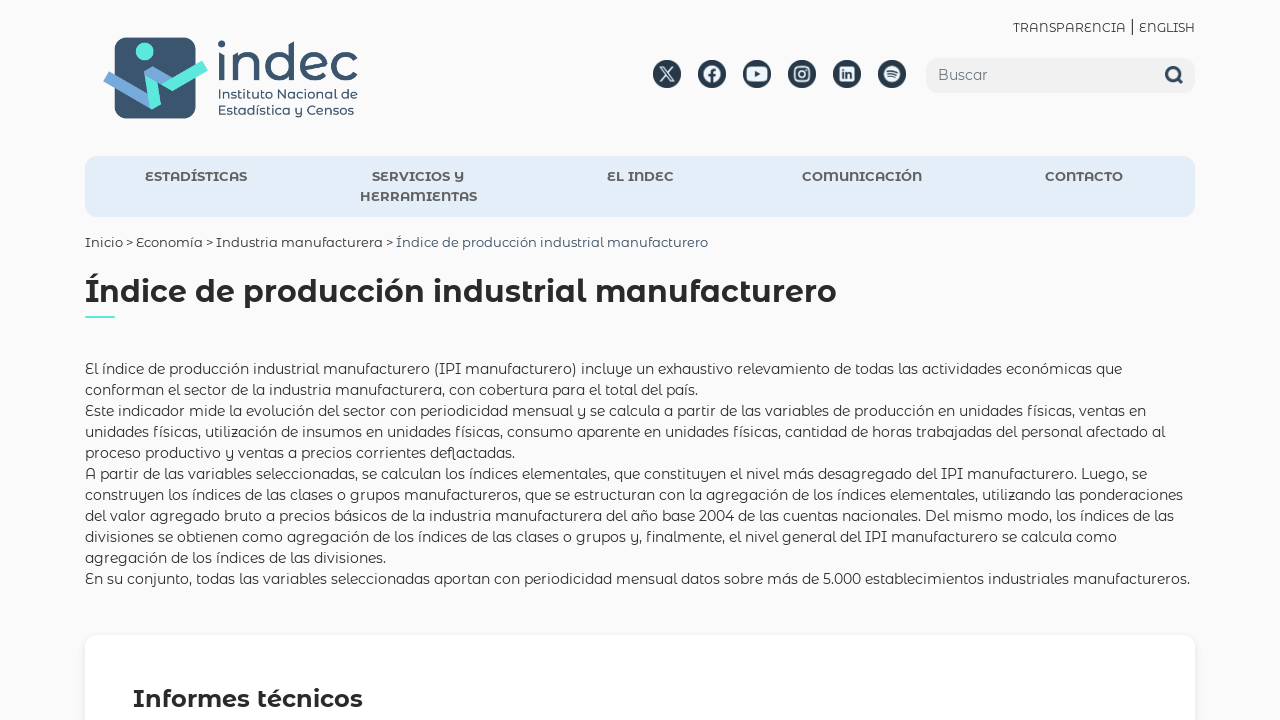

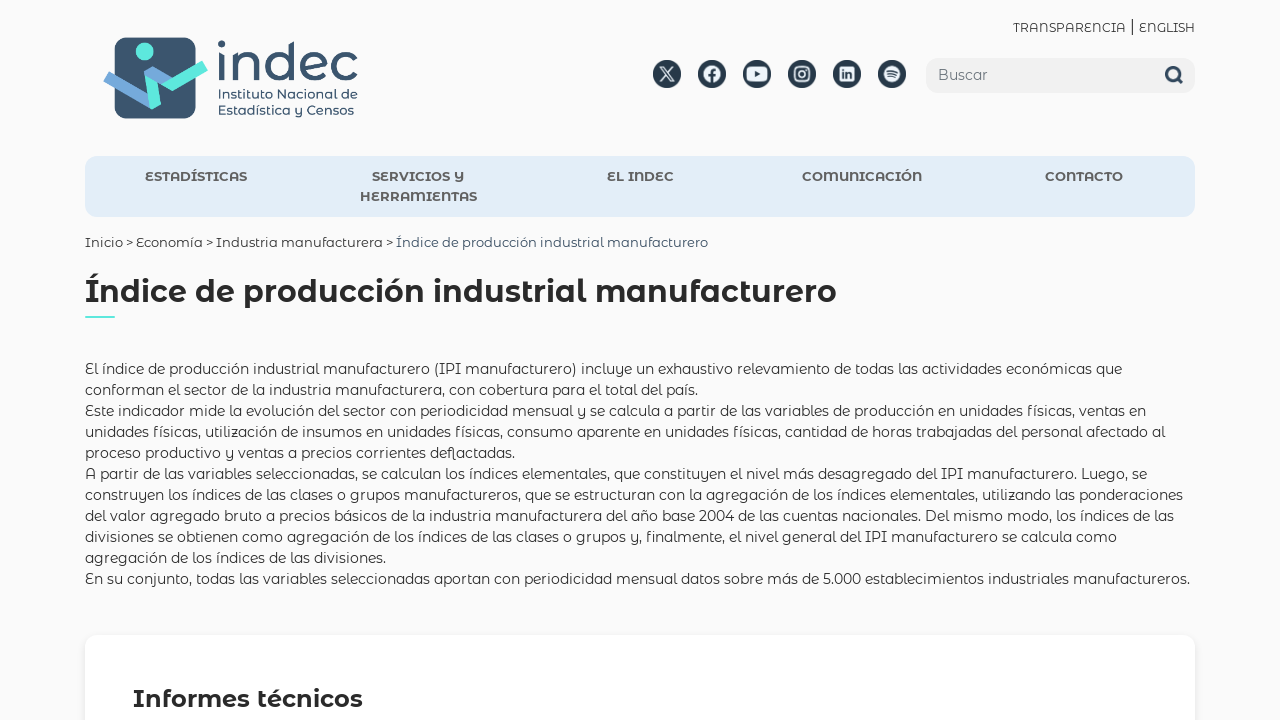